Tests browser navigation by opening a Selenium practice page and then navigating to another URL (Daraz website)

Starting URL: https://www.tutorialspoint.com/selenium/practice/selenium_automation_practice.php

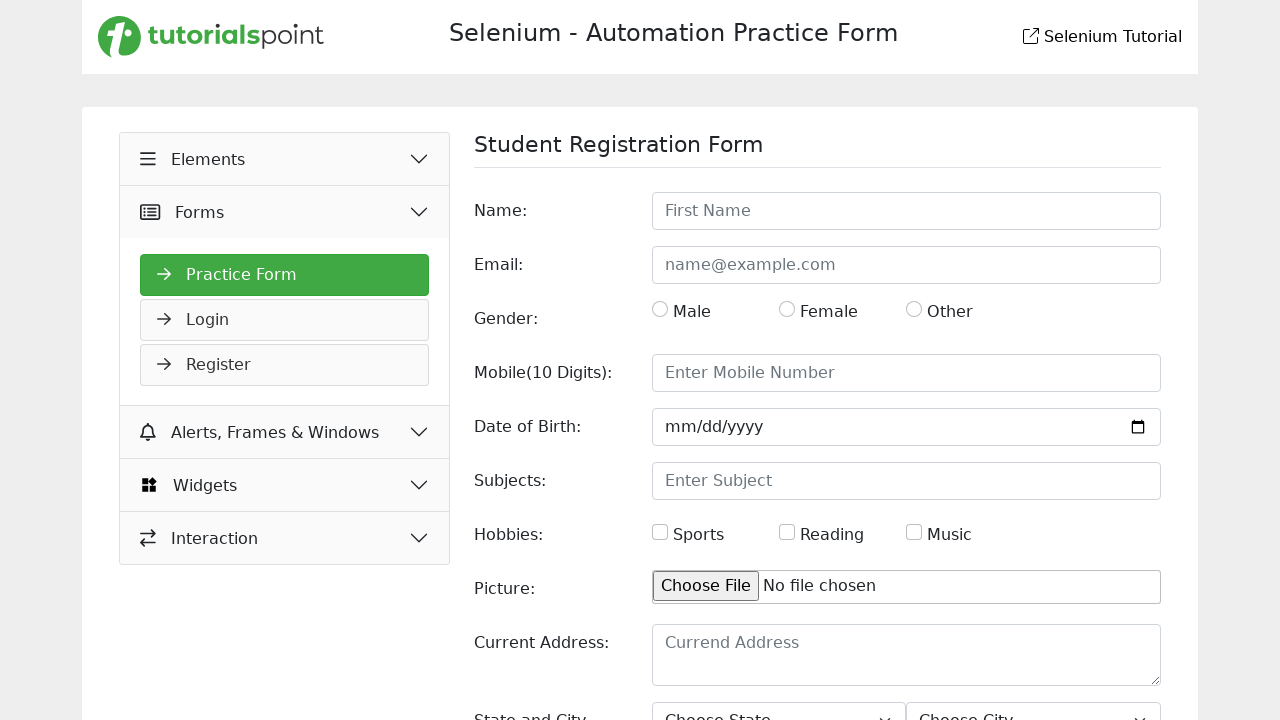

Navigated to Selenium practice page
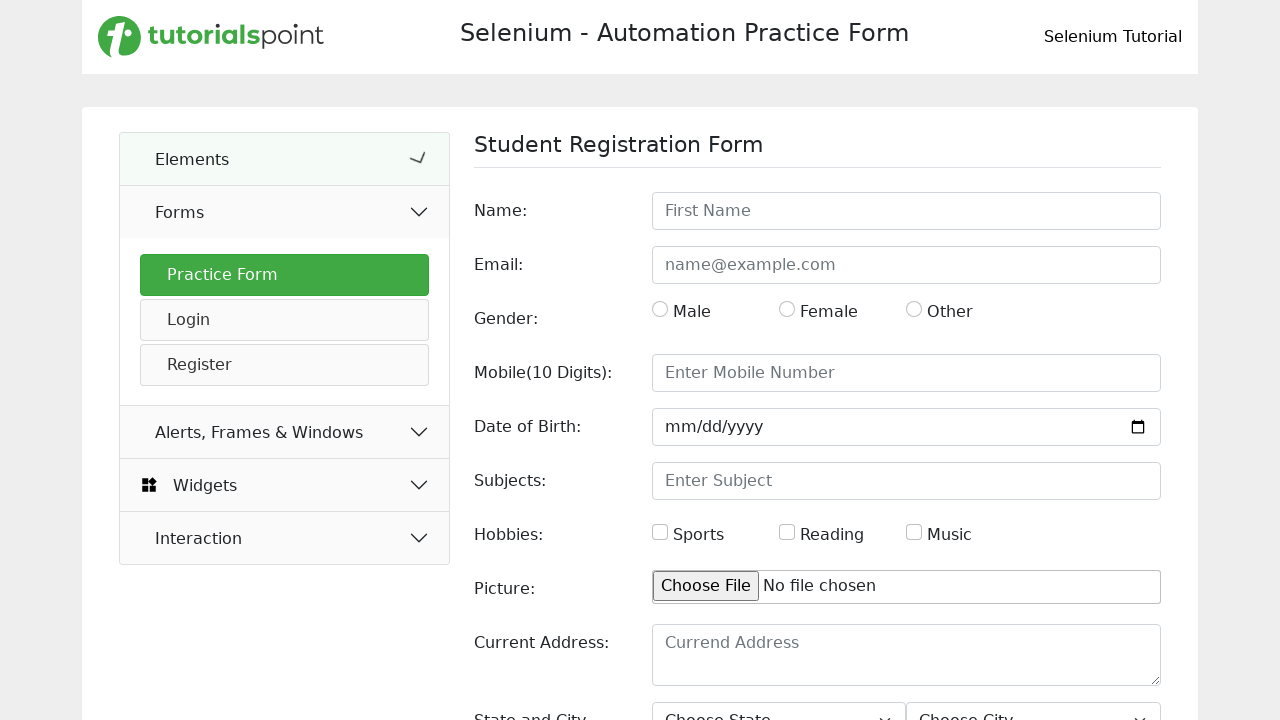

Navigated to Daraz website
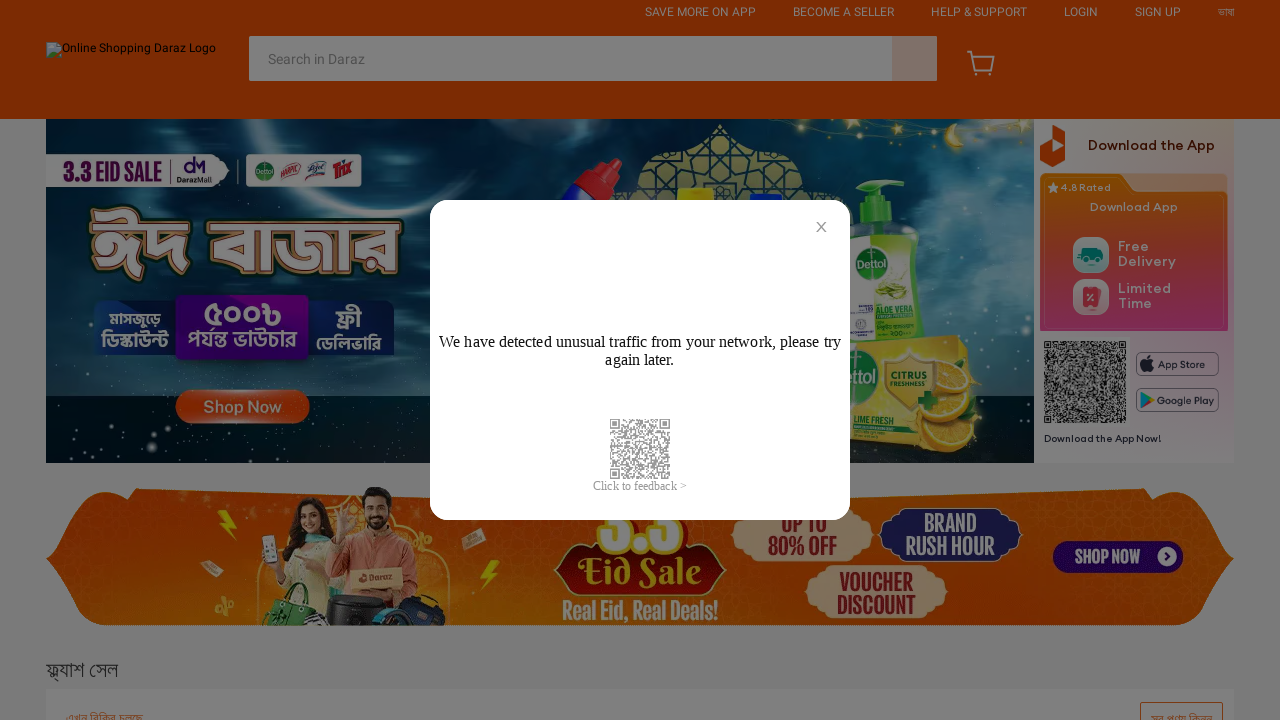

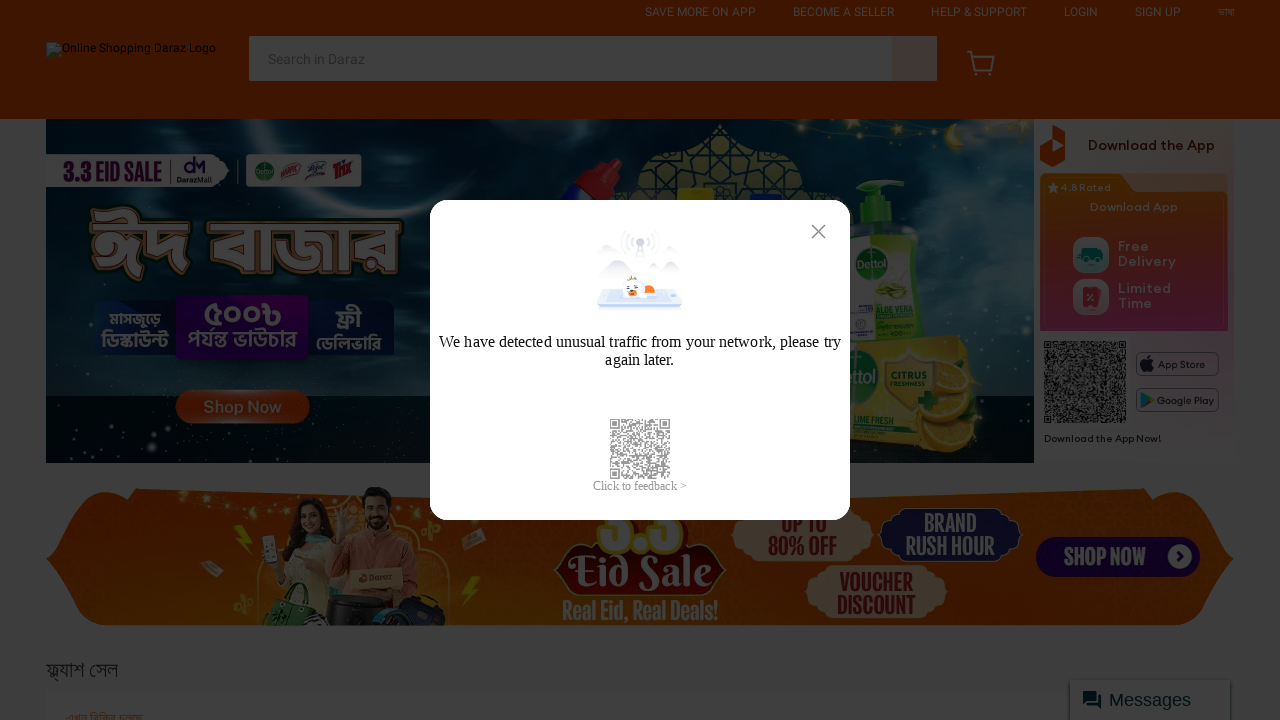